Tests that surname field is required by filling only the name and attempting to submit

Starting URL: https://wcaquino.me/selenium/componentes.html

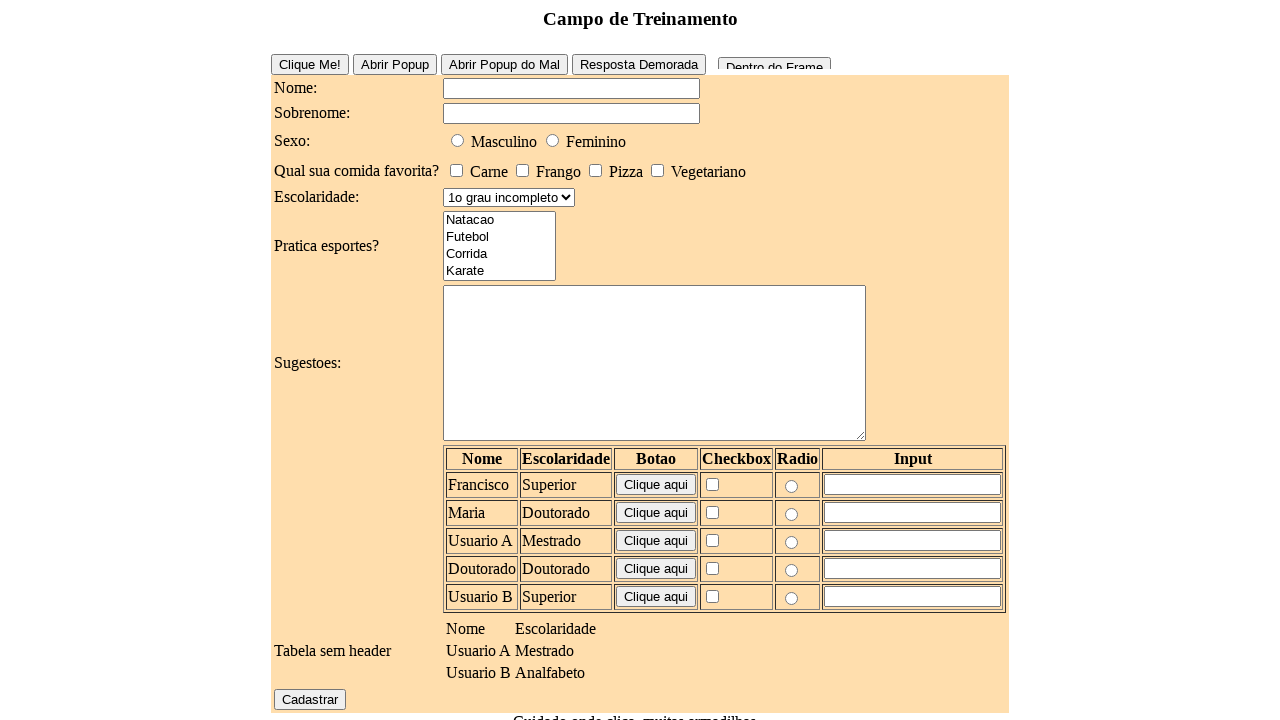

Filled name field with 'Lucas' (surname left empty) on #elementosForm\:nome
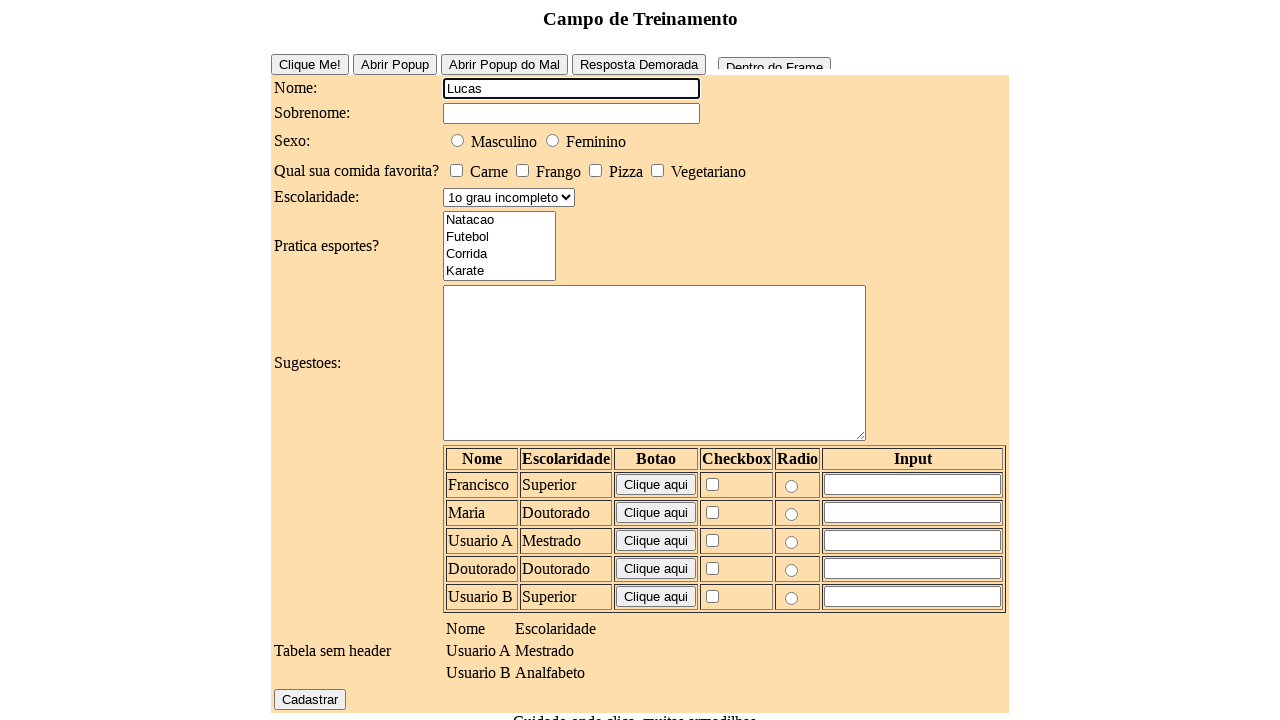

Clicked register button to submit form at (310, 699) on #elementosForm\:cadastrar
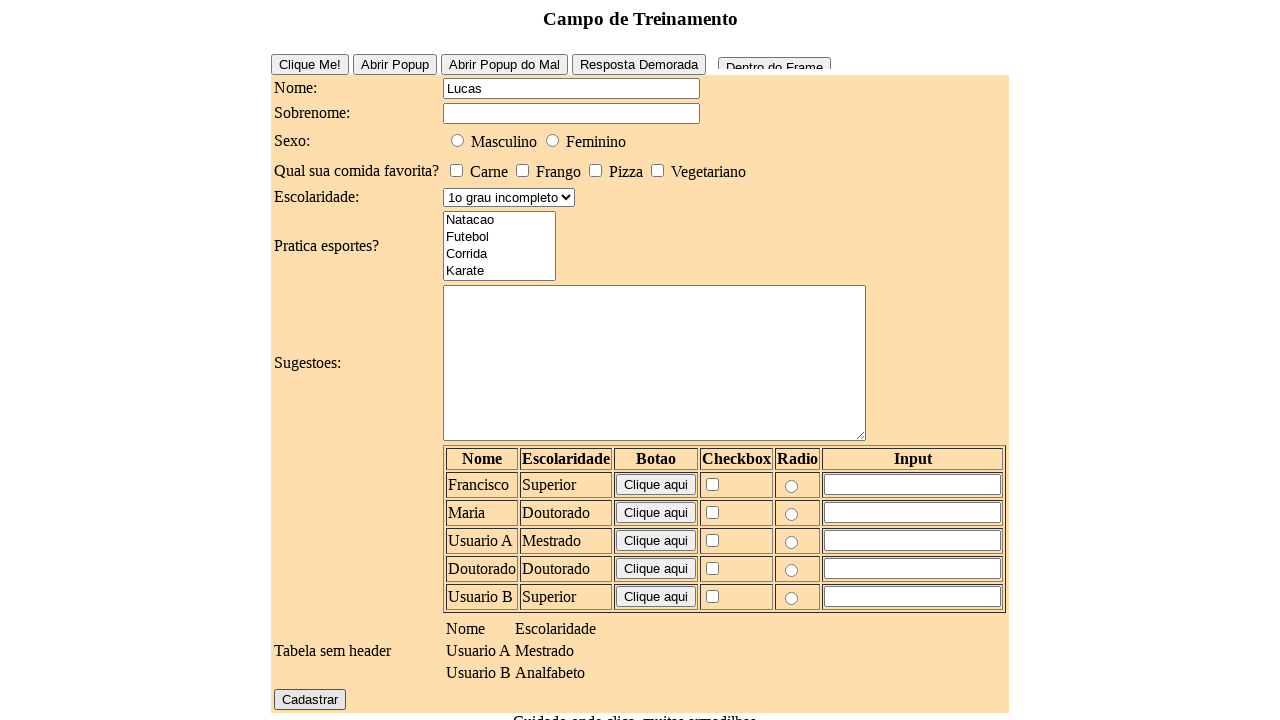

Alert dialog accepted (surname required validation triggered)
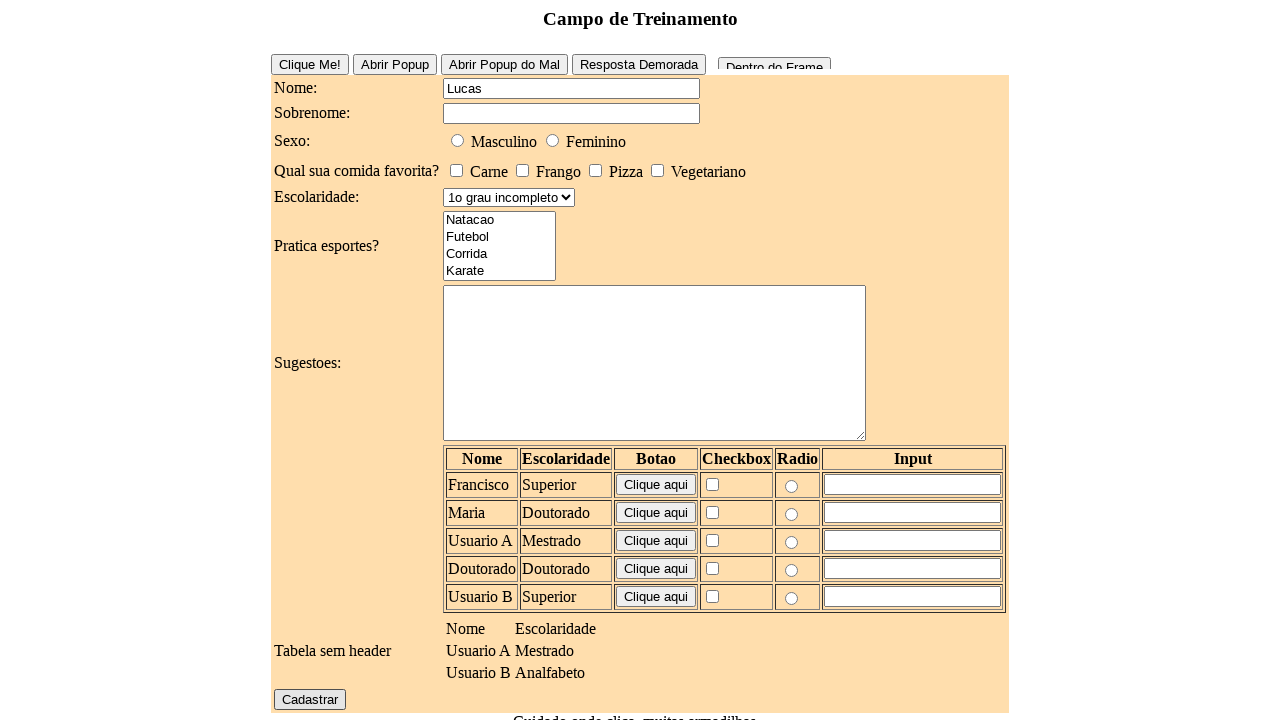

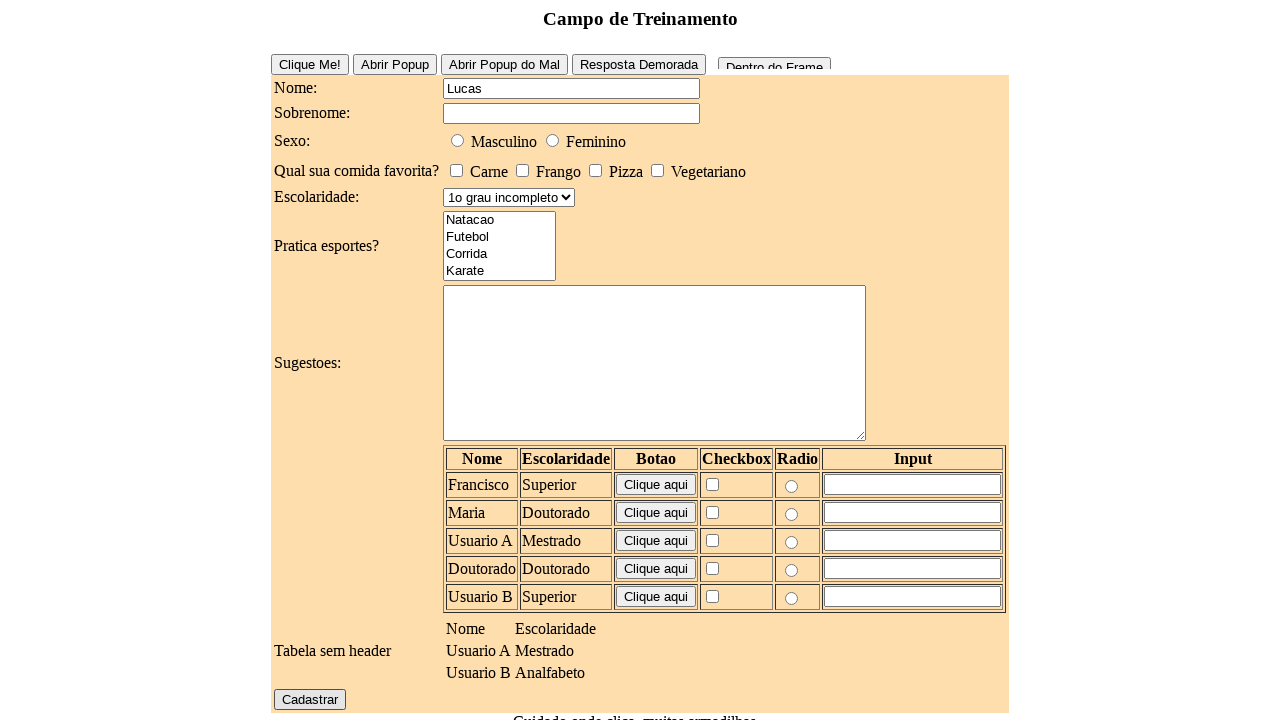